Tests unmarking completed todo items by unchecking their checkboxes

Starting URL: https://demo.playwright.dev/todomvc

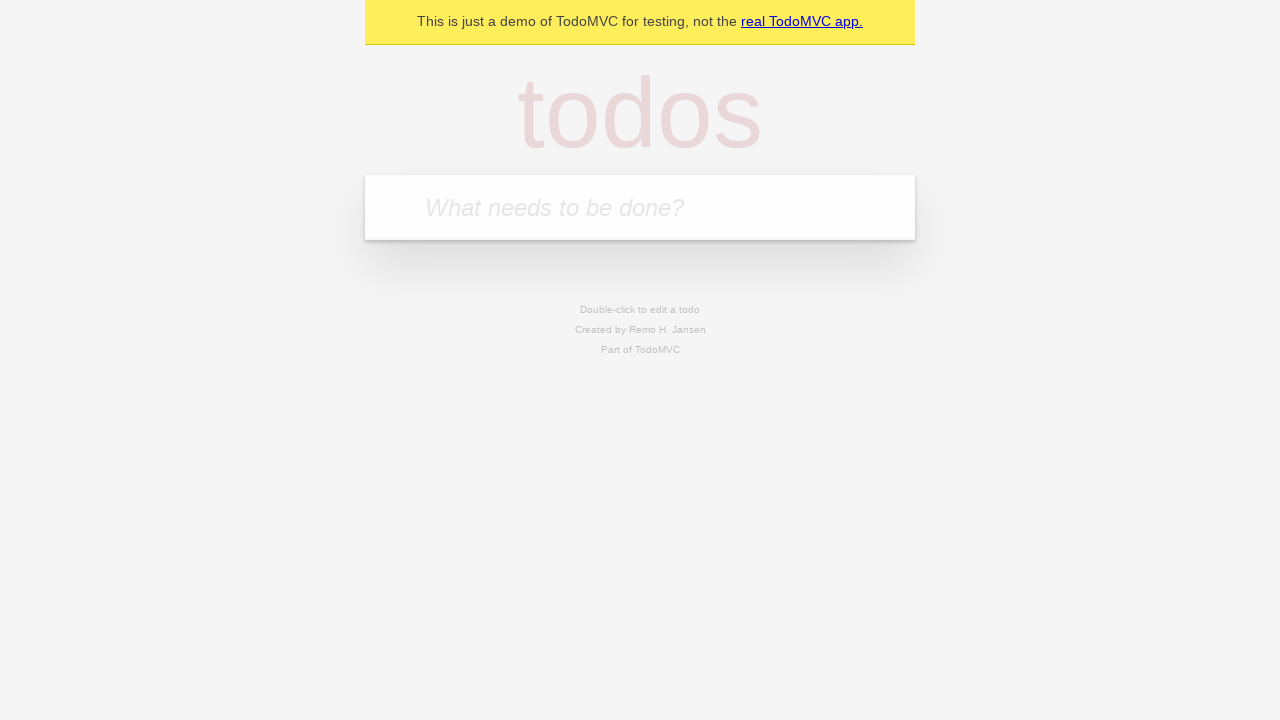

Filled todo input with 'buy some cheese' on internal:attr=[placeholder="What needs to be done?"i]
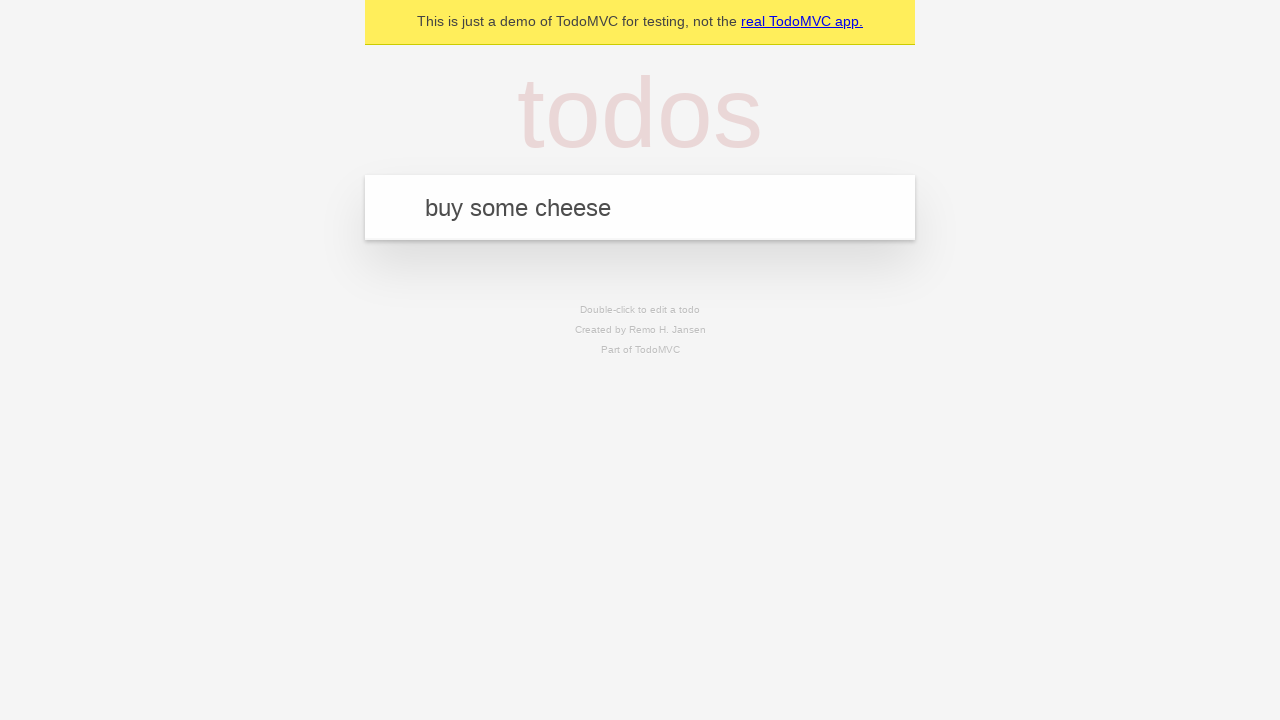

Pressed Enter to create todo item 'buy some cheese' on internal:attr=[placeholder="What needs to be done?"i]
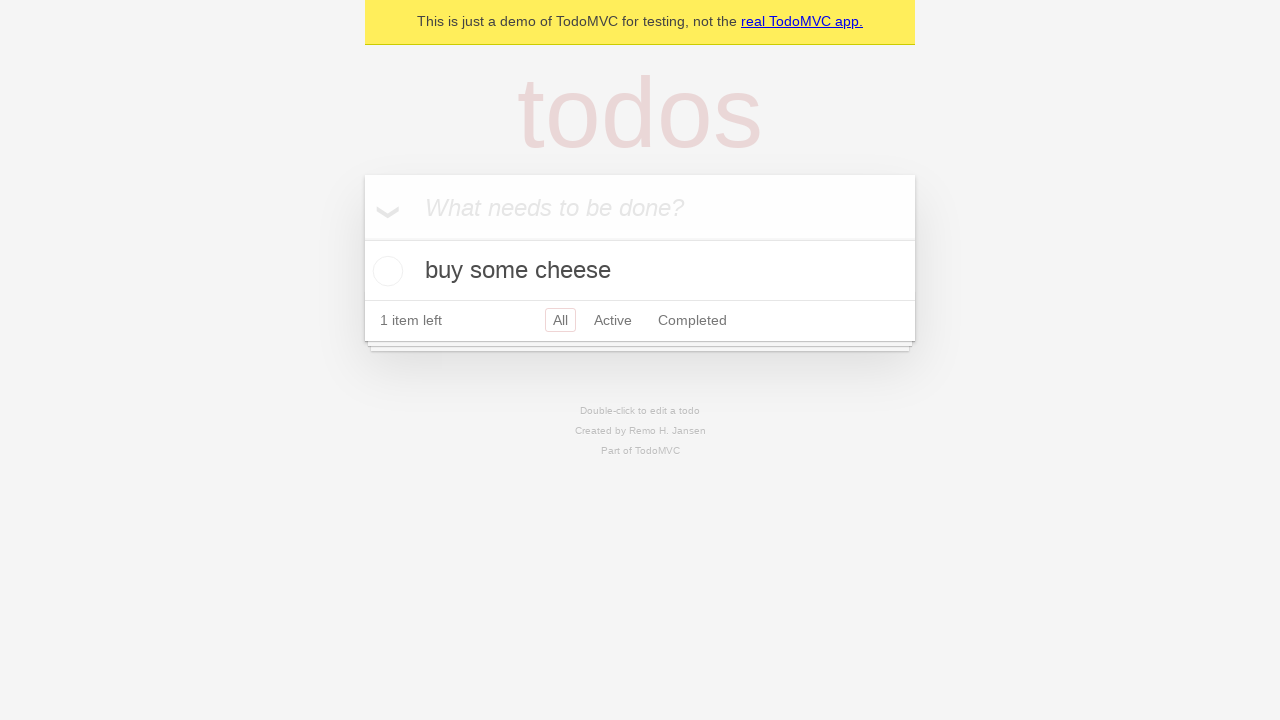

Filled todo input with 'feed the cat' on internal:attr=[placeholder="What needs to be done?"i]
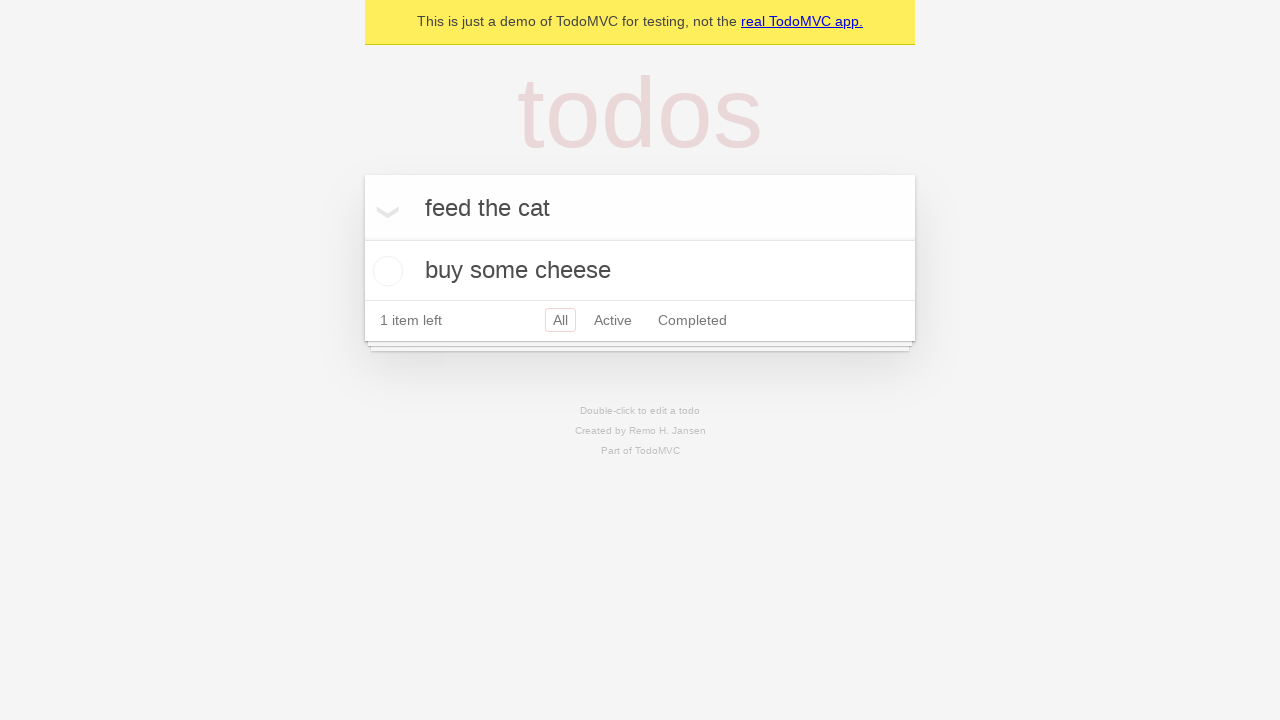

Pressed Enter to create todo item 'feed the cat' on internal:attr=[placeholder="What needs to be done?"i]
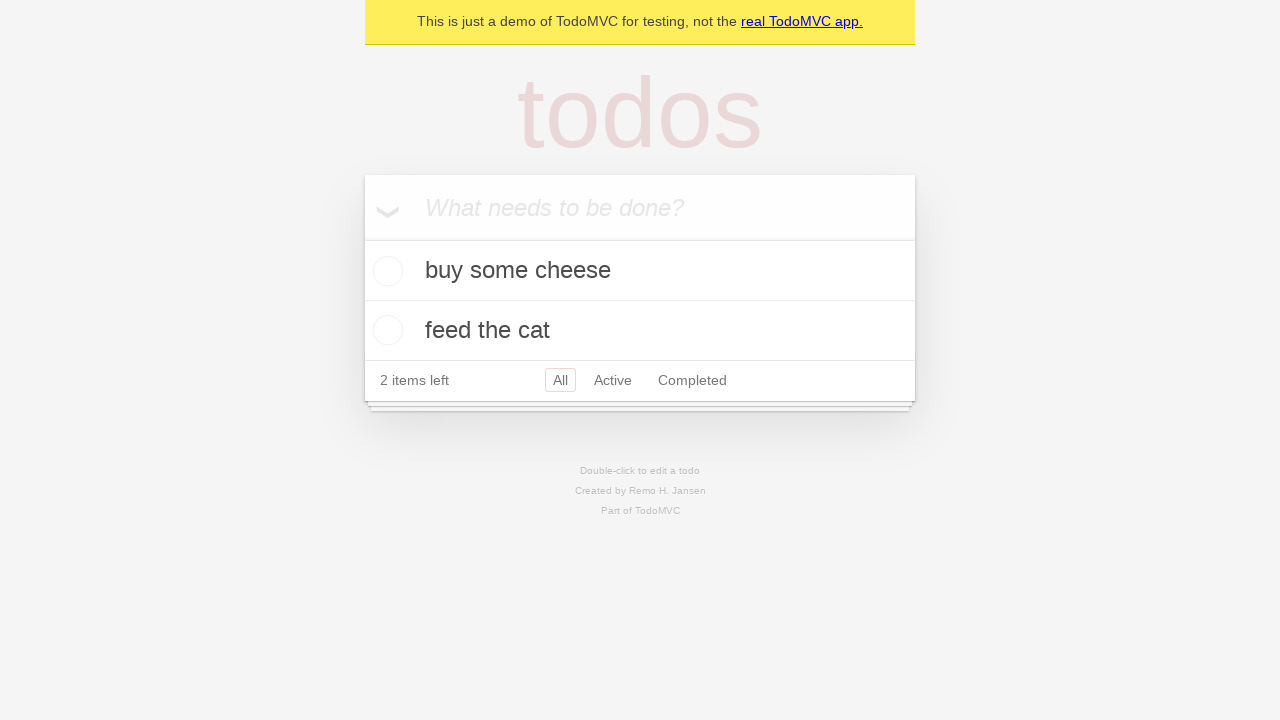

Checked the first todo item at (385, 271) on internal:testid=[data-testid="todo-item"s] >> nth=0 >> internal:role=checkbox
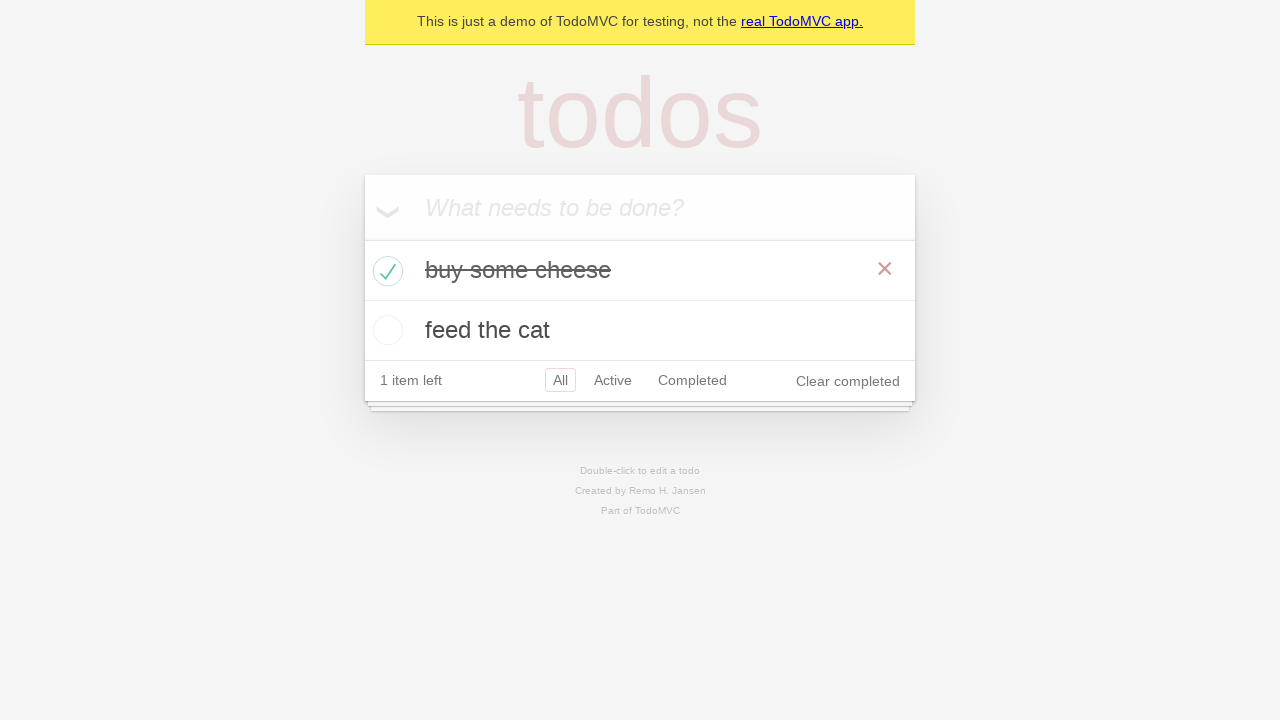

Unchecked the first todo item to mark it as incomplete at (385, 271) on internal:testid=[data-testid="todo-item"s] >> nth=0 >> internal:role=checkbox
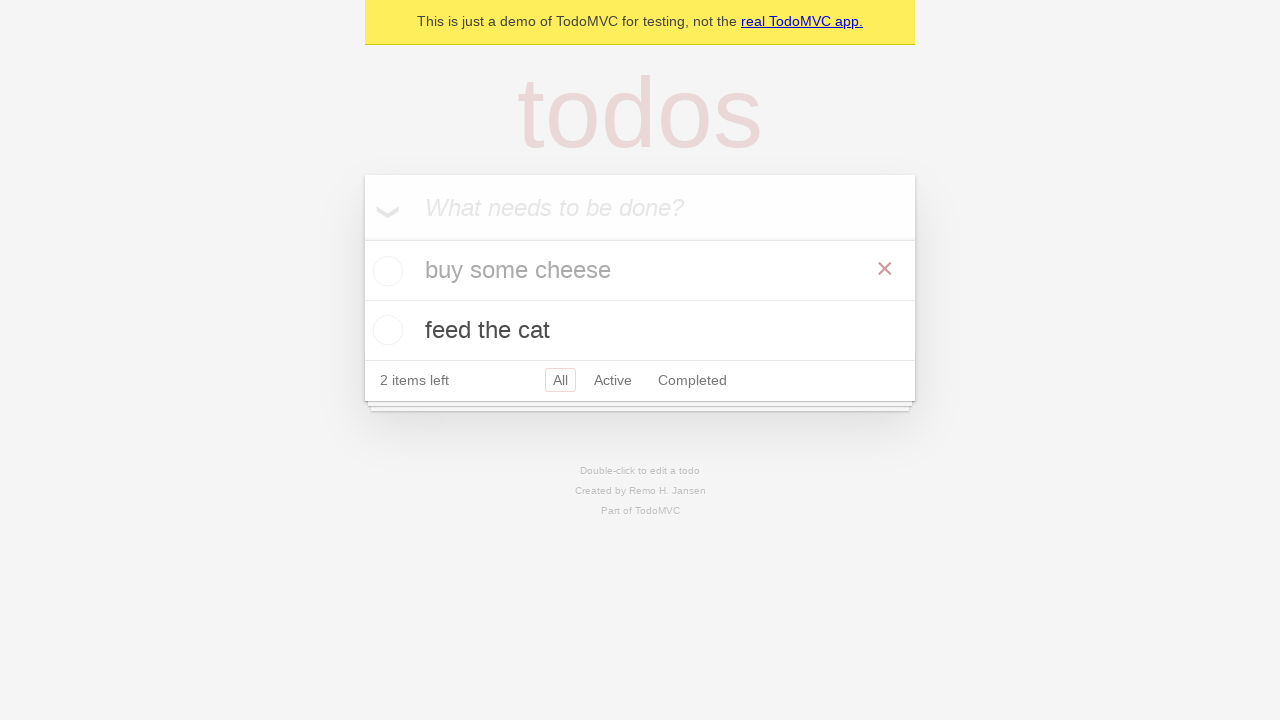

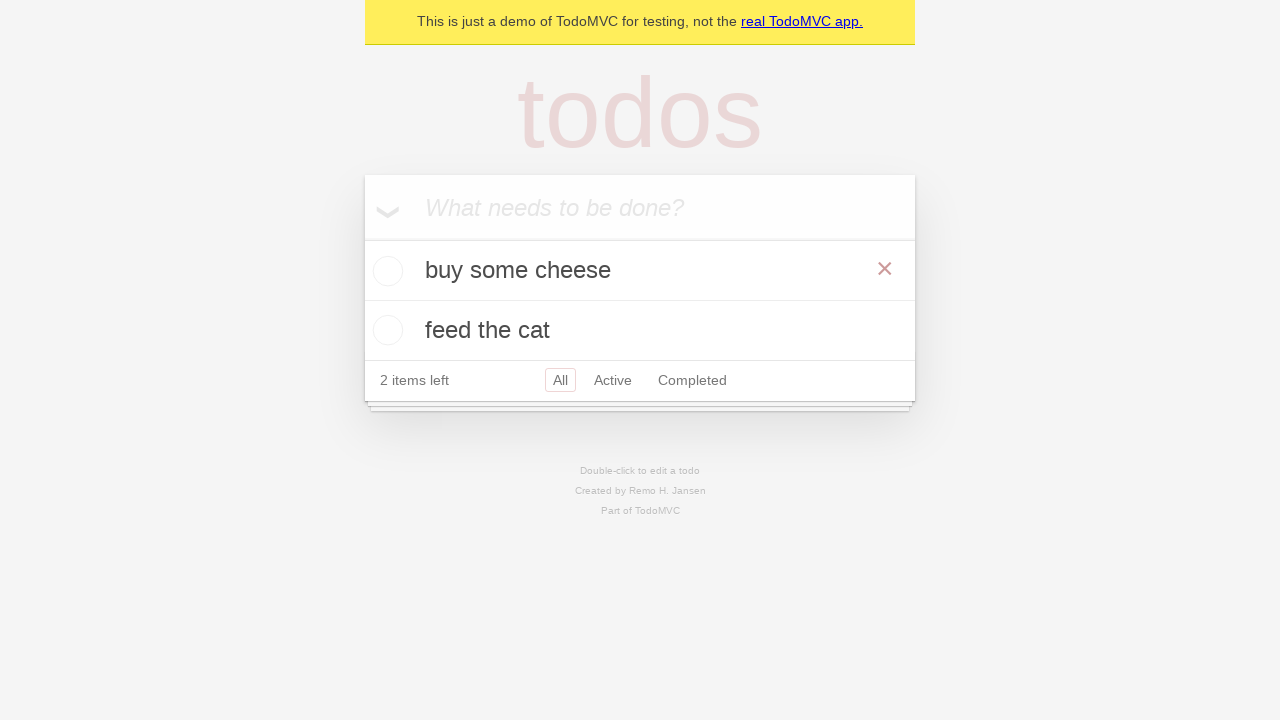